Navigates to SnapTik app homepage and verifies the page loads by checking the title

Starting URL: https://snaptik.app/

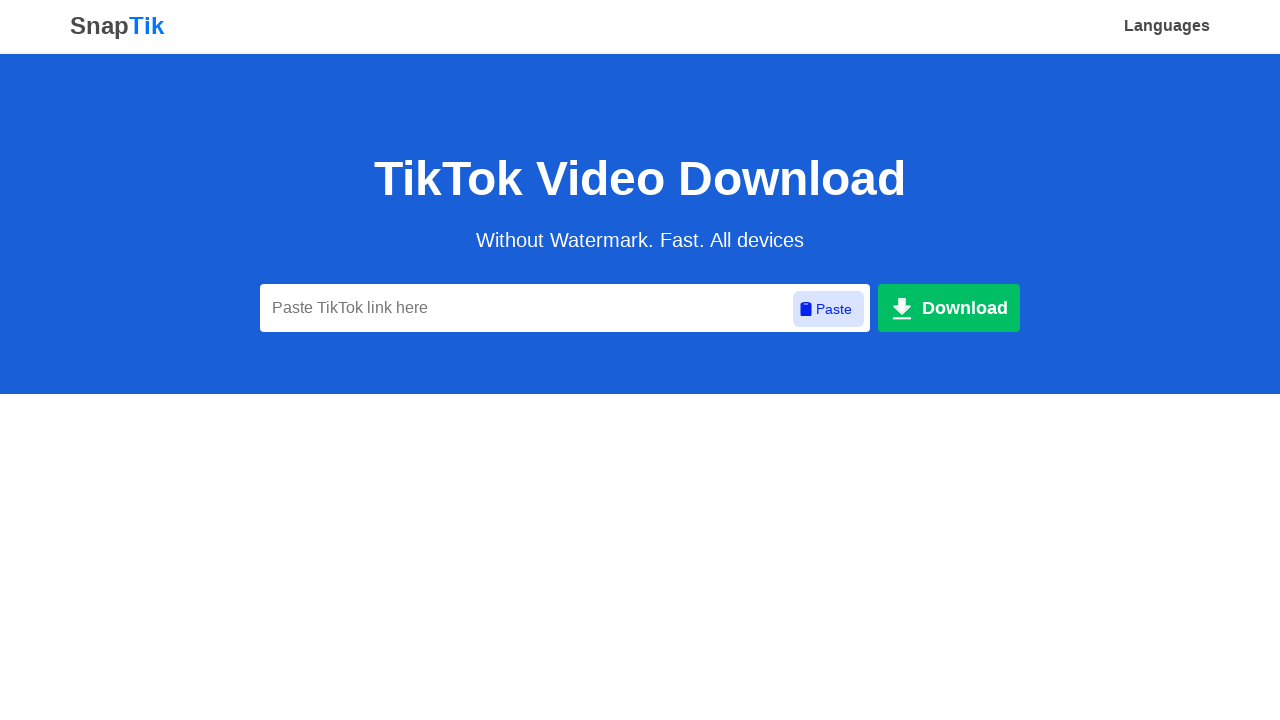

Waited for page DOM to fully load
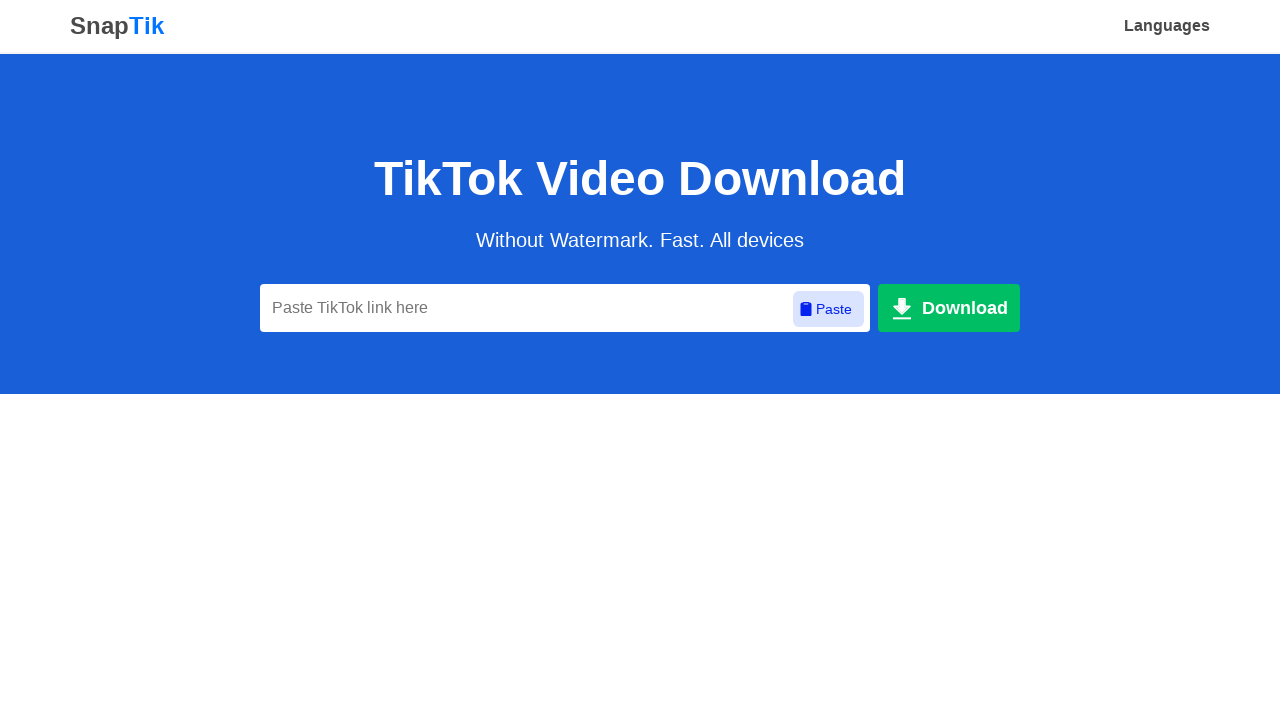

Retrieved page title: 'Tiktok Downloader - Download Video tiktok Without Watermark - SnapTik'
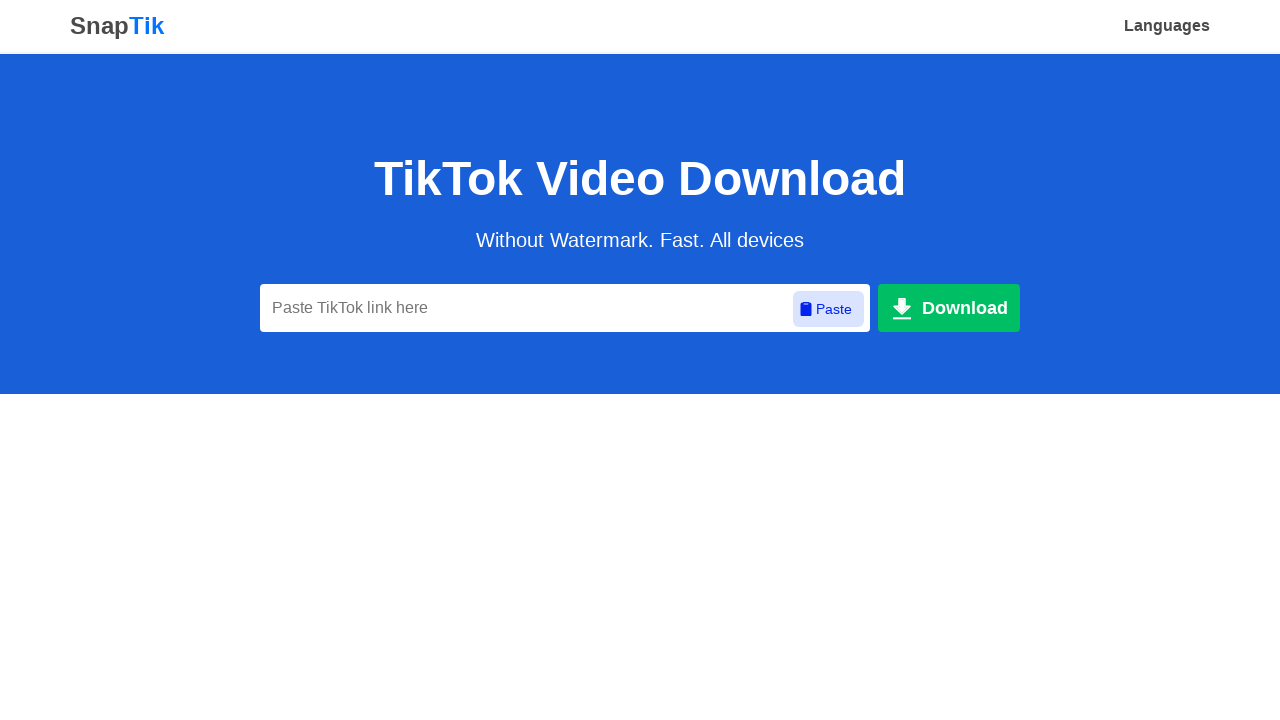

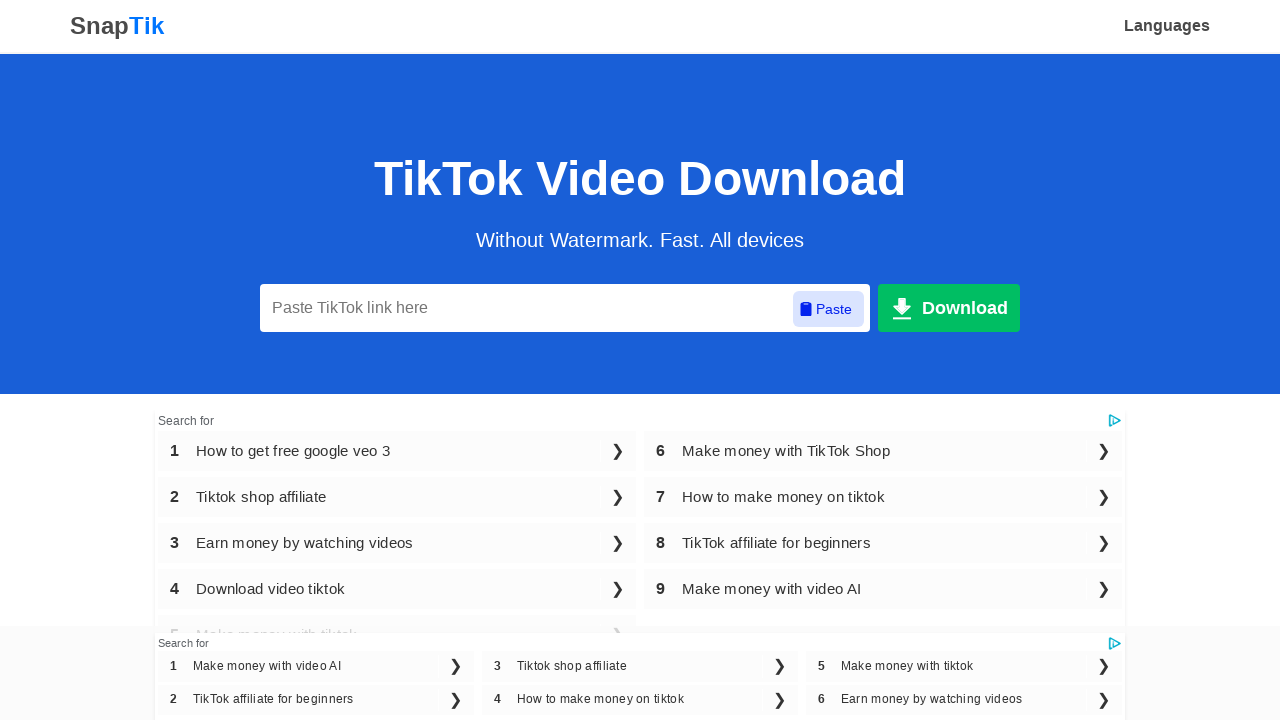